Tests a dynamic loading page where the target element is already in the DOM but hidden, clicking Start triggers a loading bar, then verifies the hidden element becomes visible.

Starting URL: http://the-internet.herokuapp.com/dynamic_loading/1

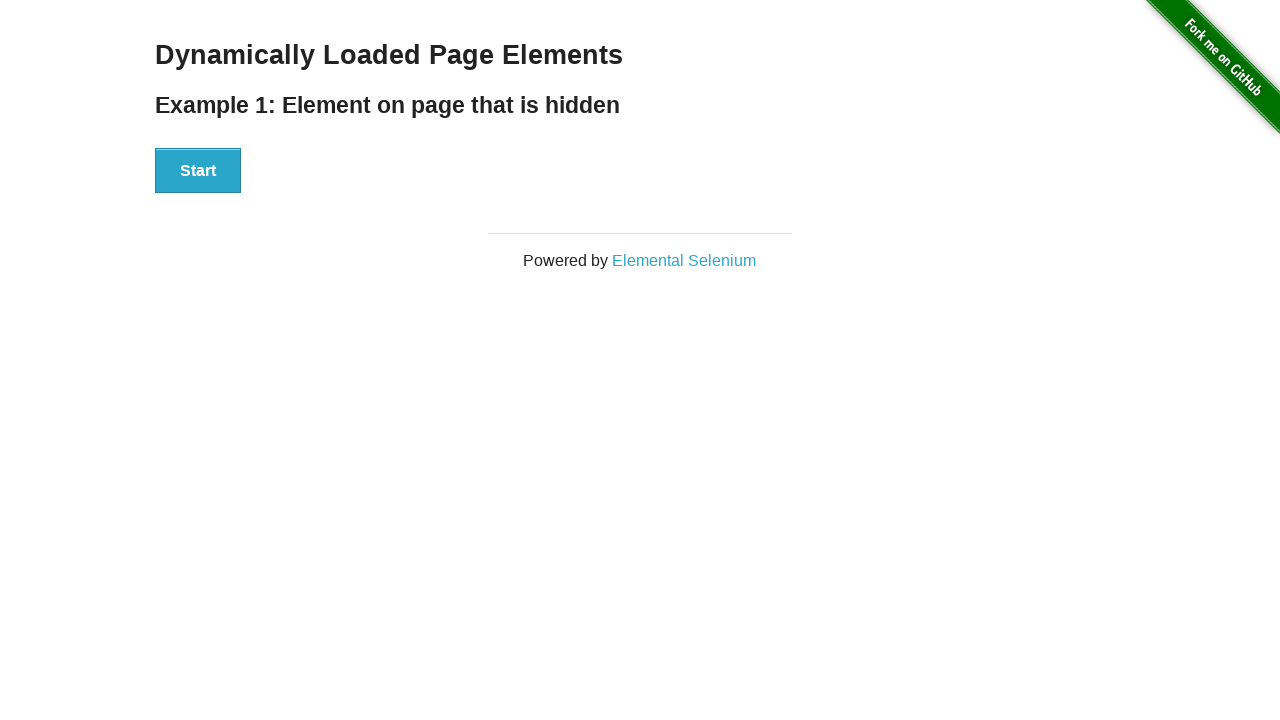

Clicked Start button to trigger dynamic loading at (198, 171) on #start button
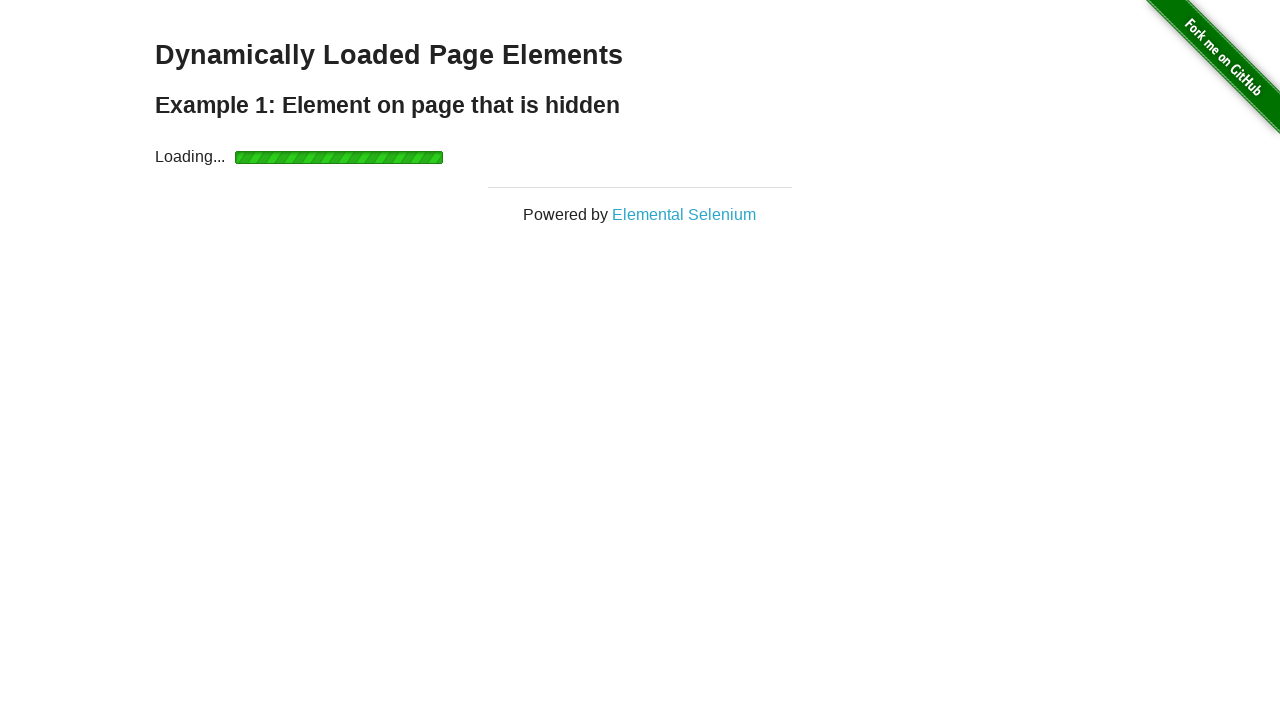

Waited for finish element to become visible after loading bar completed
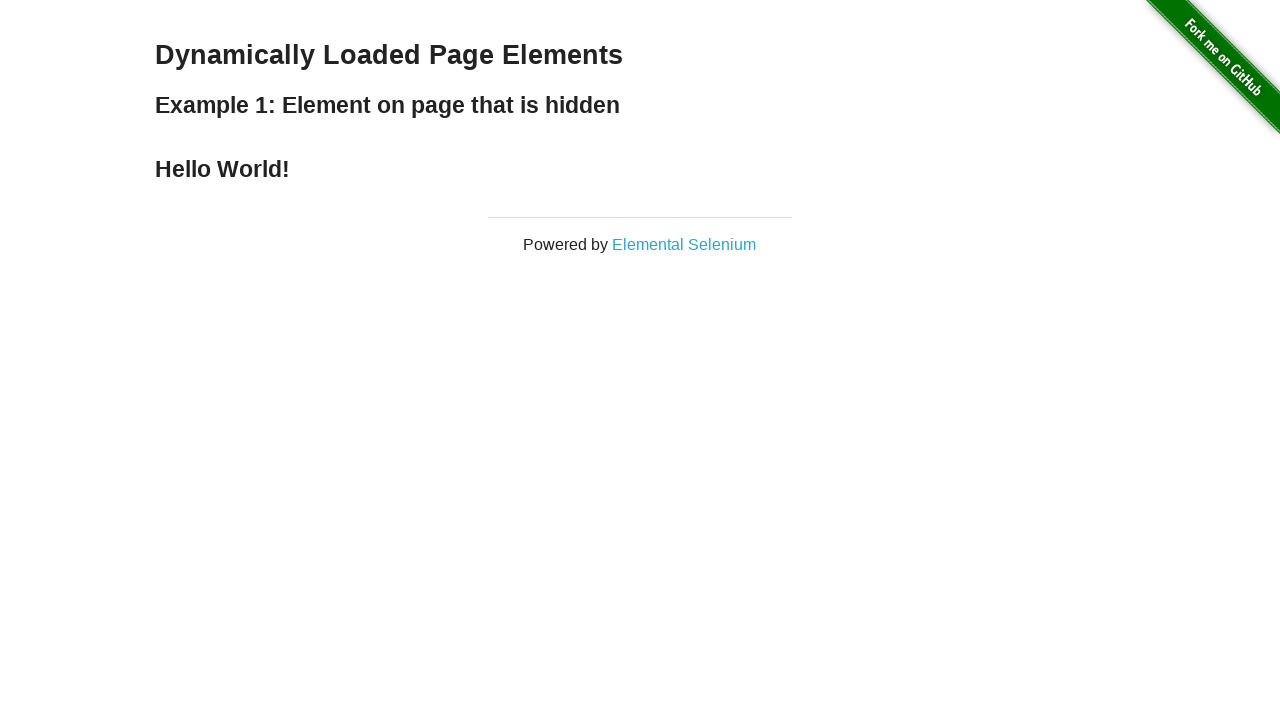

Verified finish element is visible
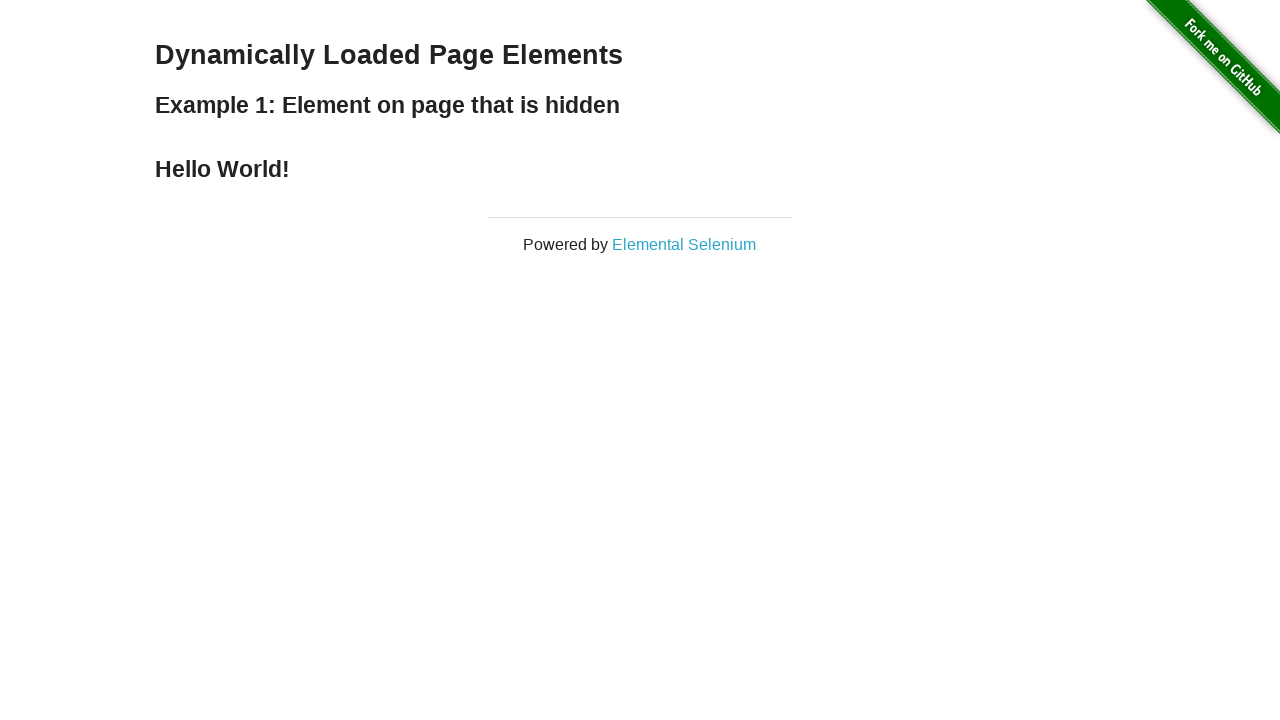

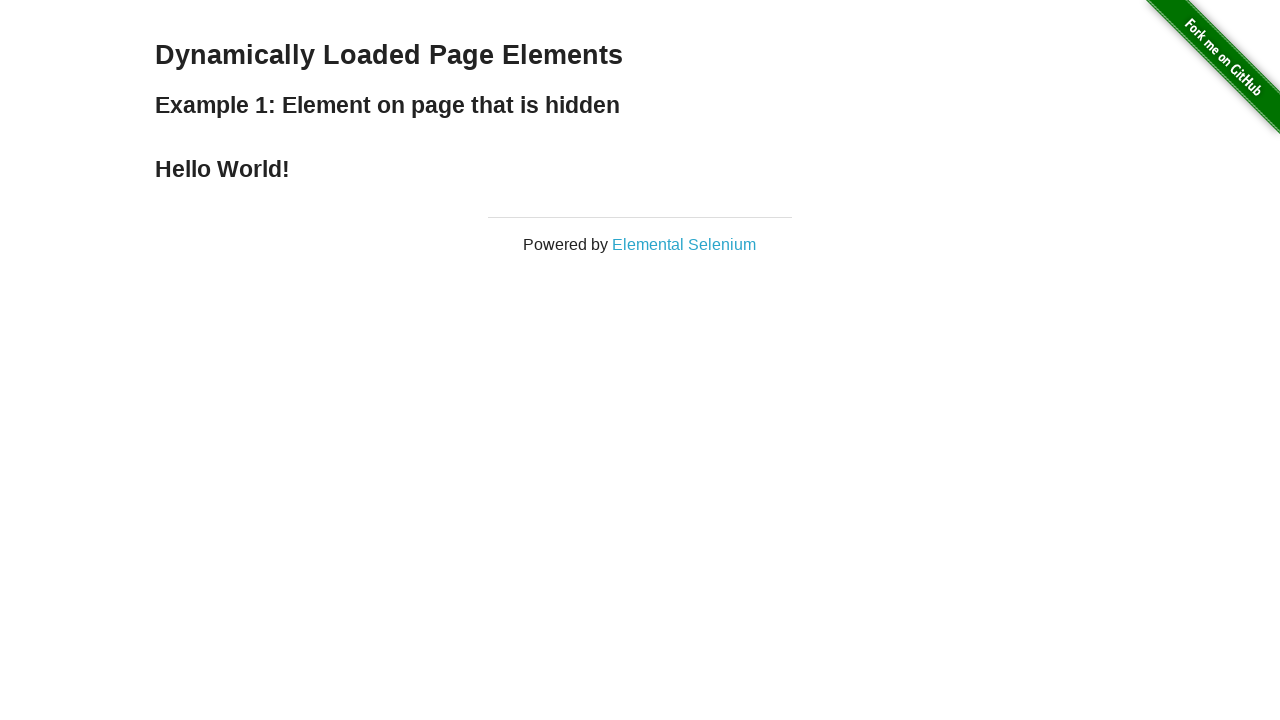